Tests clearing the complete state of all items by checking and then unchecking the toggle all checkbox.

Starting URL: https://demo.playwright.dev/todomvc

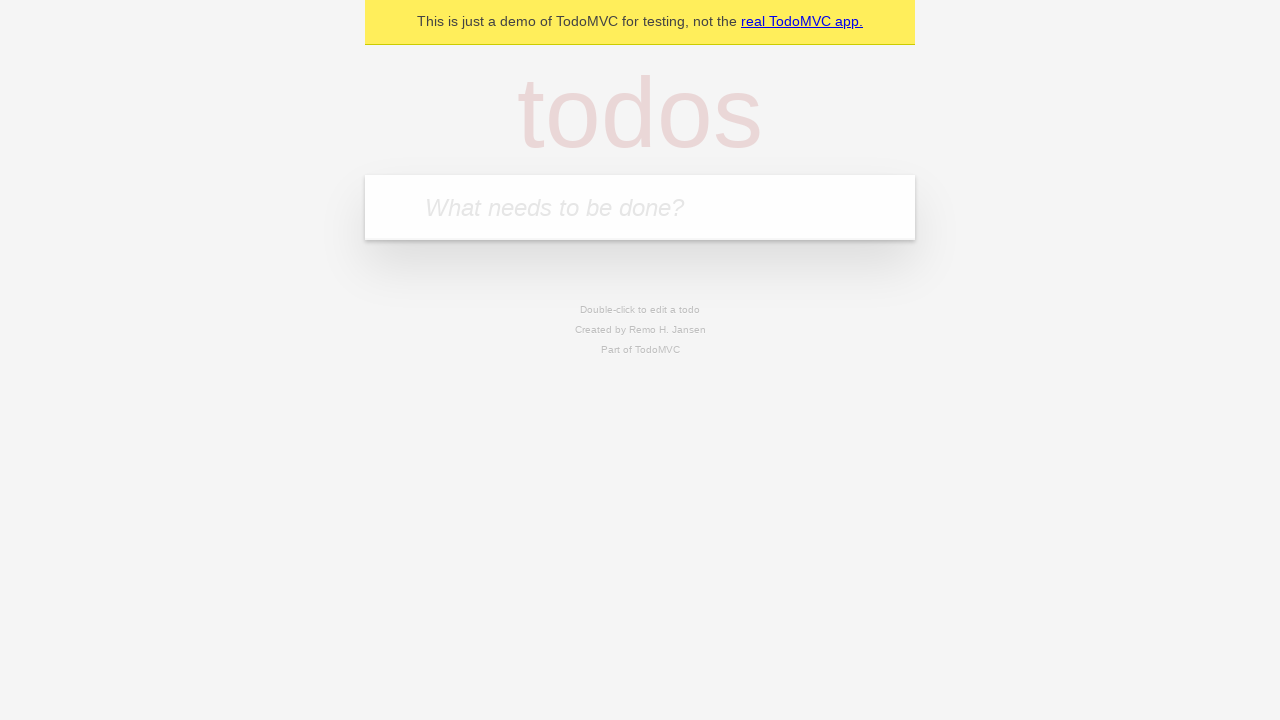

Filled todo input with 'buy some cheese' on internal:attr=[placeholder="What needs to be done?"i]
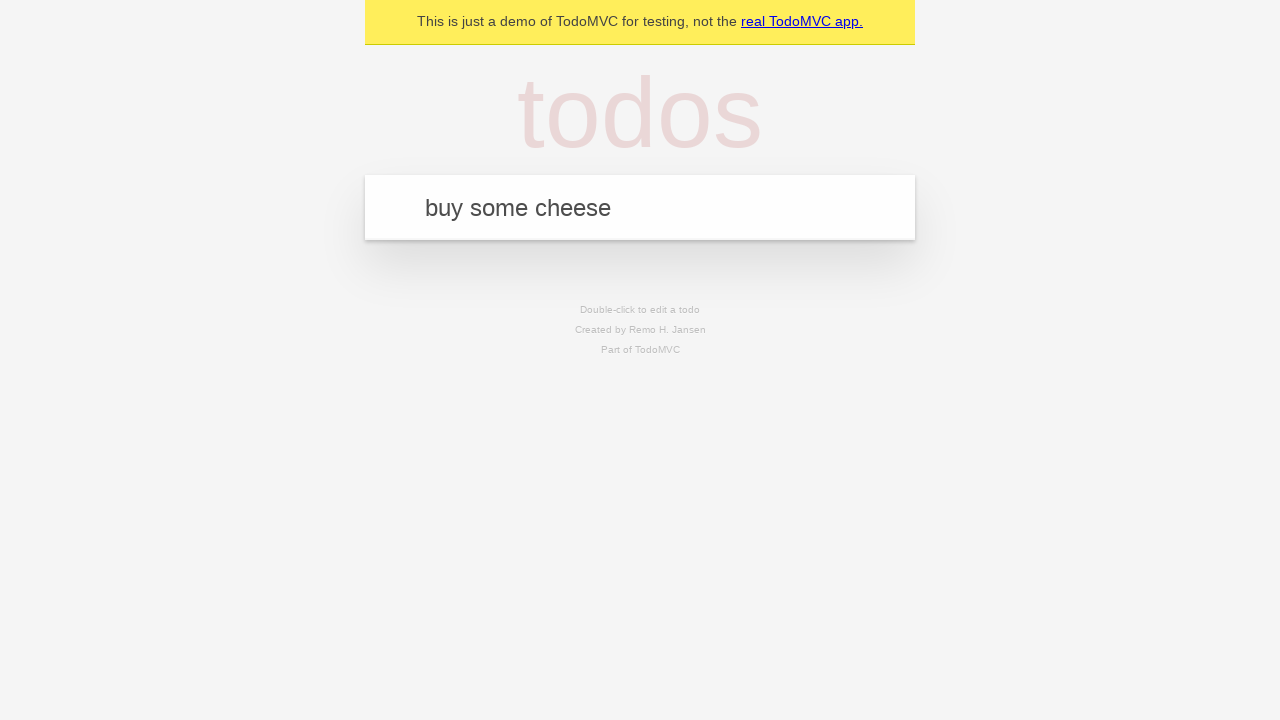

Pressed Enter to create first todo on internal:attr=[placeholder="What needs to be done?"i]
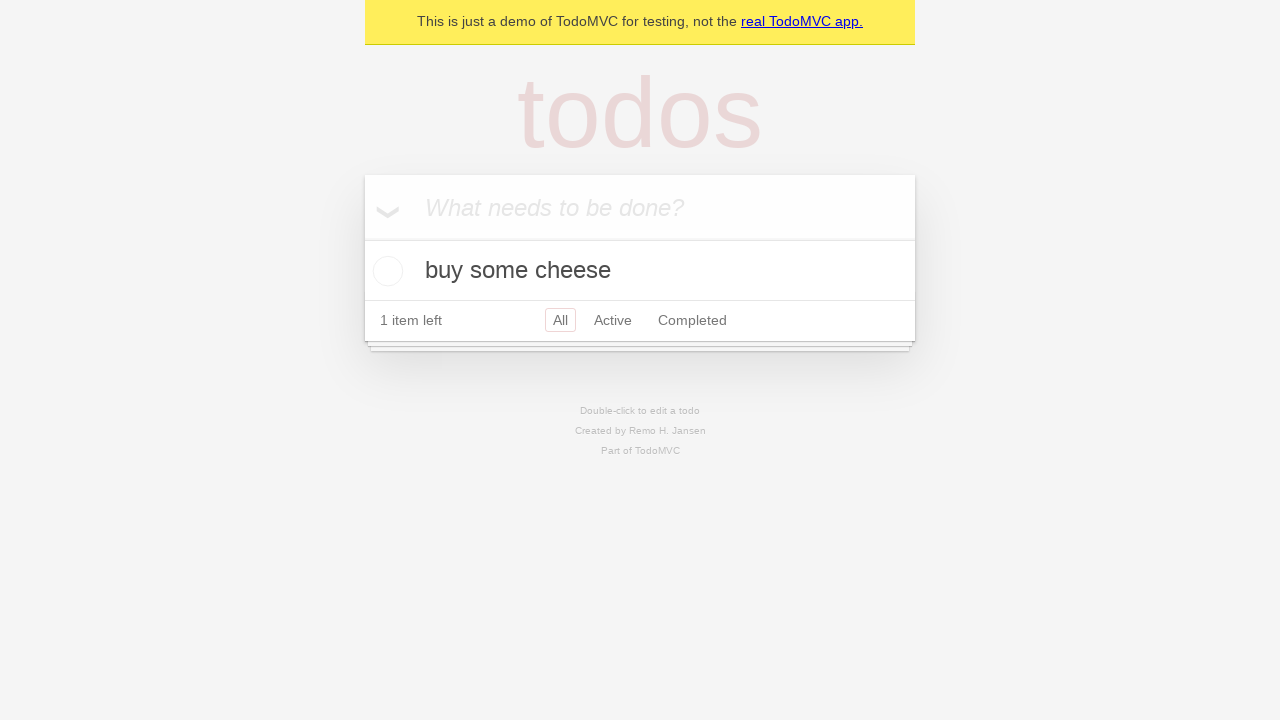

Filled todo input with 'feed the cat' on internal:attr=[placeholder="What needs to be done?"i]
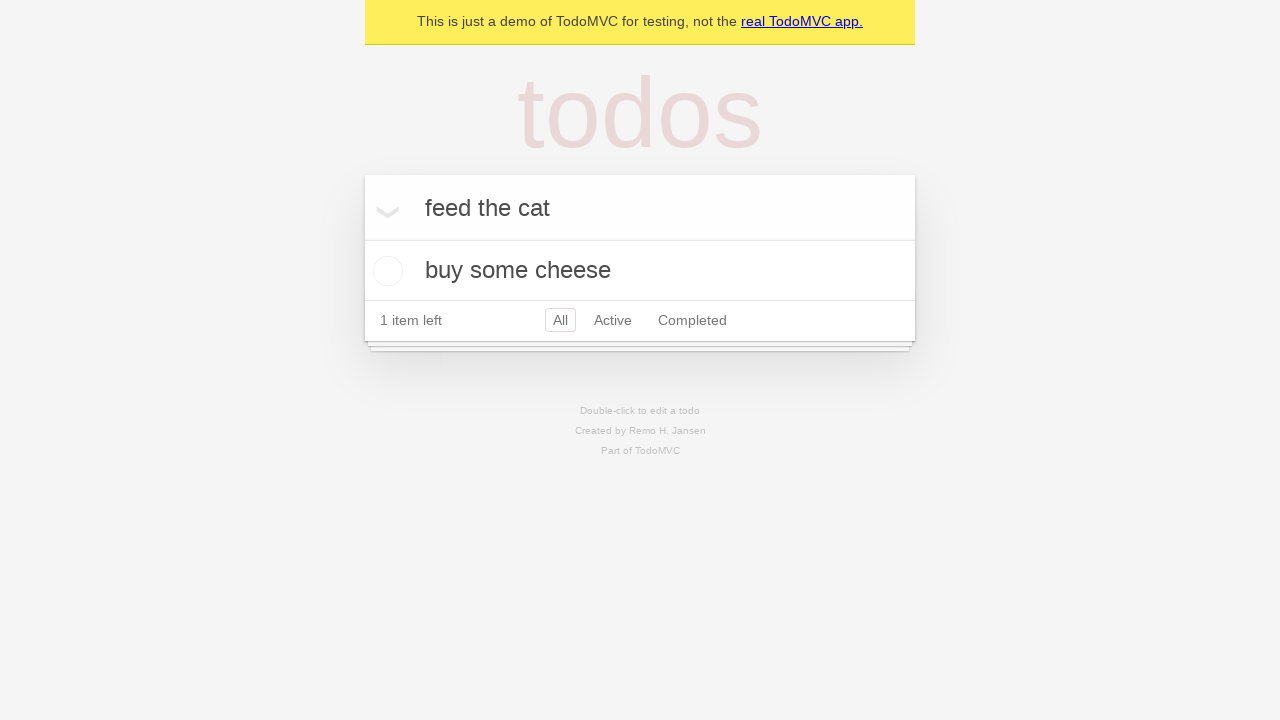

Pressed Enter to create second todo on internal:attr=[placeholder="What needs to be done?"i]
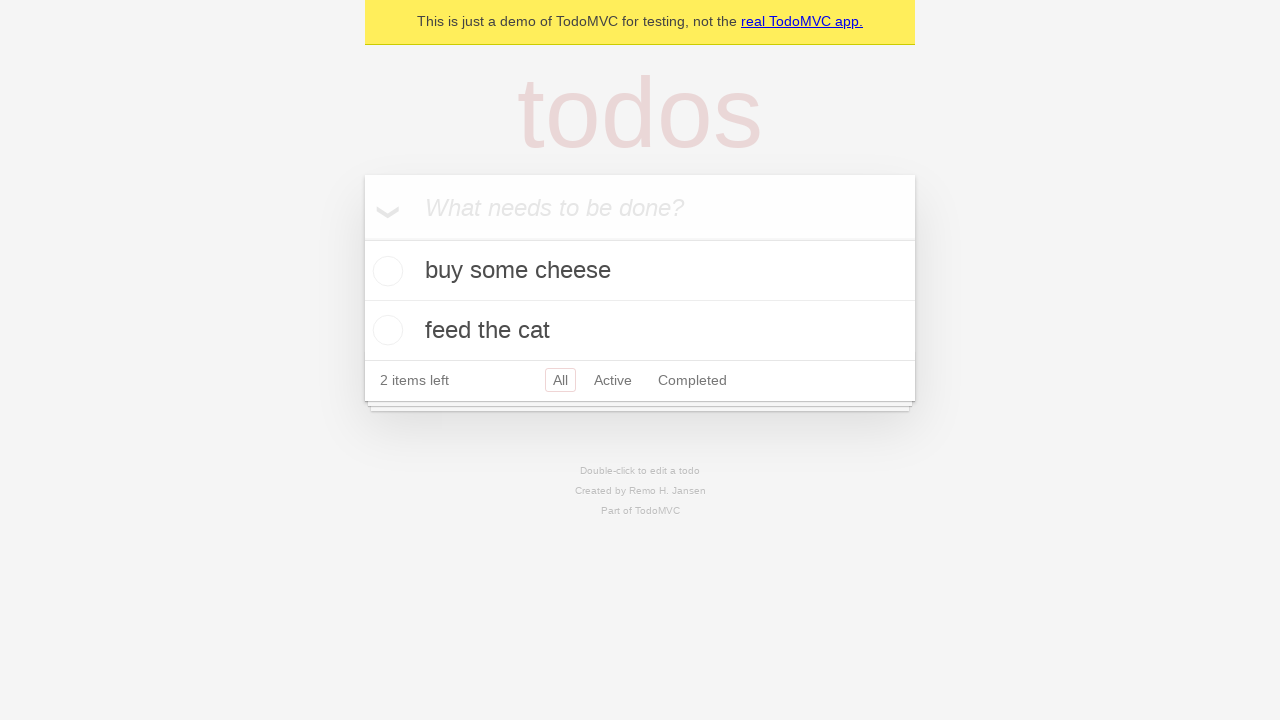

Filled todo input with 'book a doctors appointment' on internal:attr=[placeholder="What needs to be done?"i]
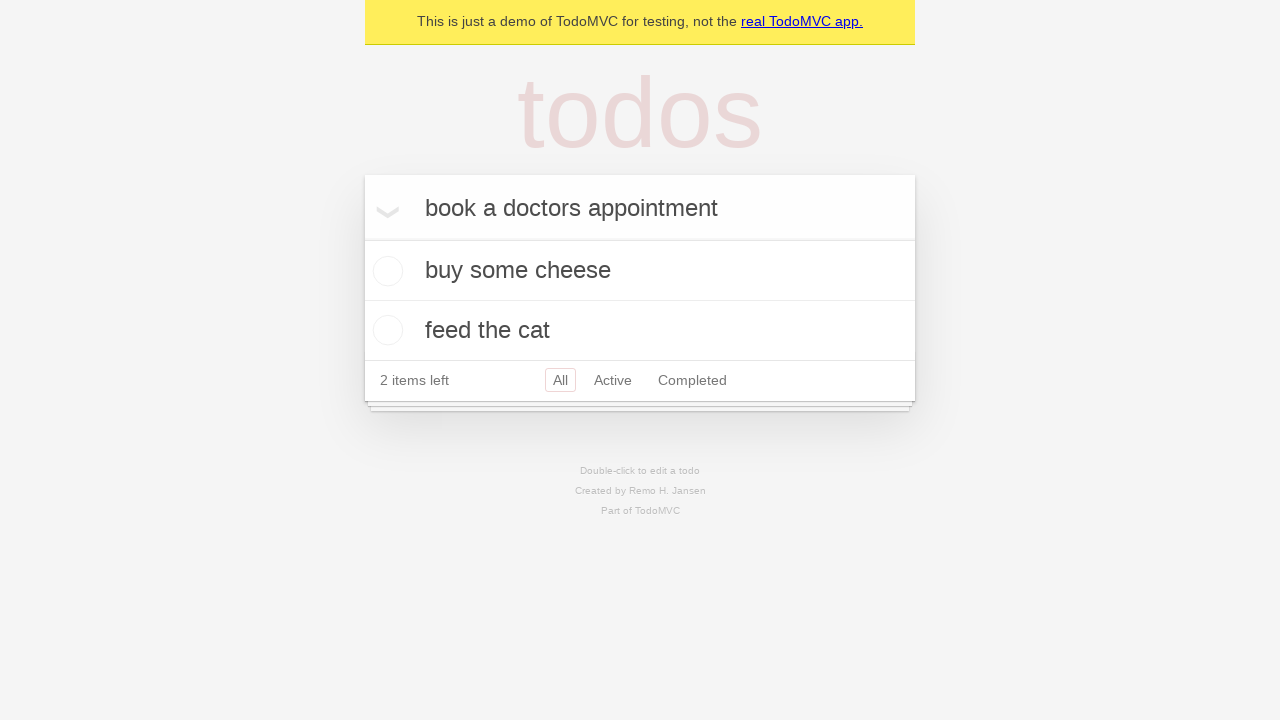

Pressed Enter to create third todo on internal:attr=[placeholder="What needs to be done?"i]
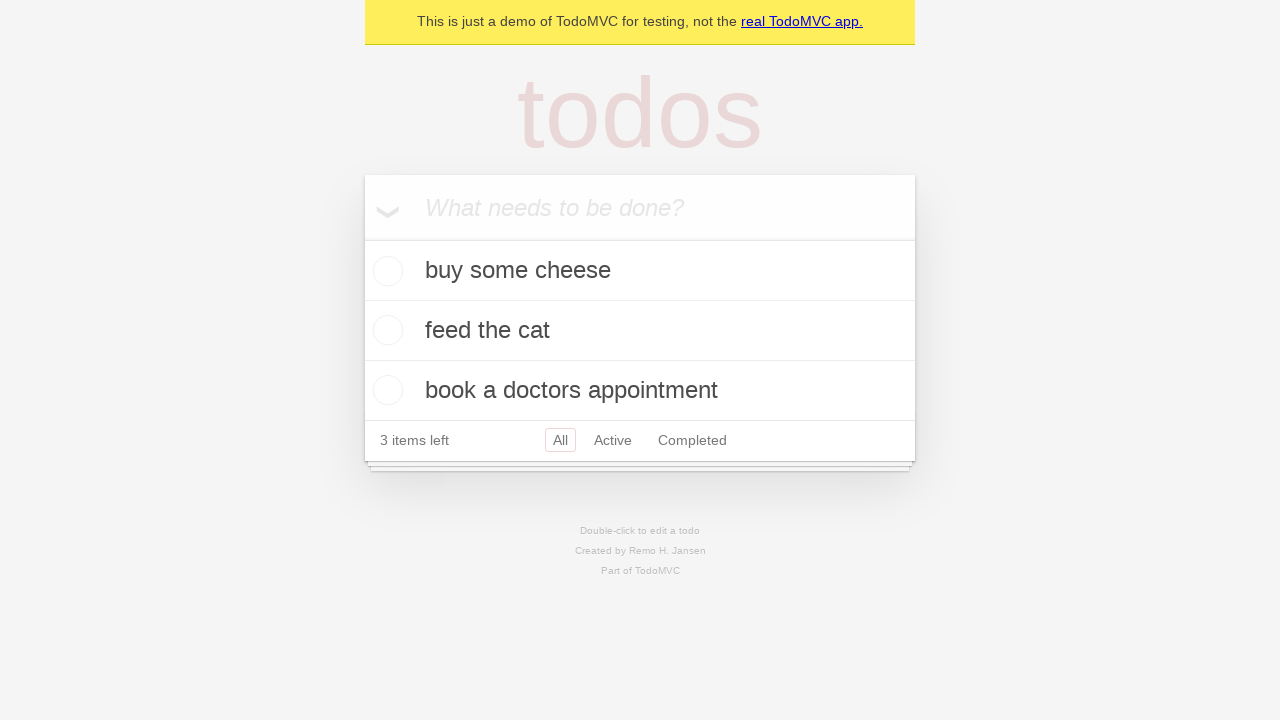

Waited for all 3 todos to appear
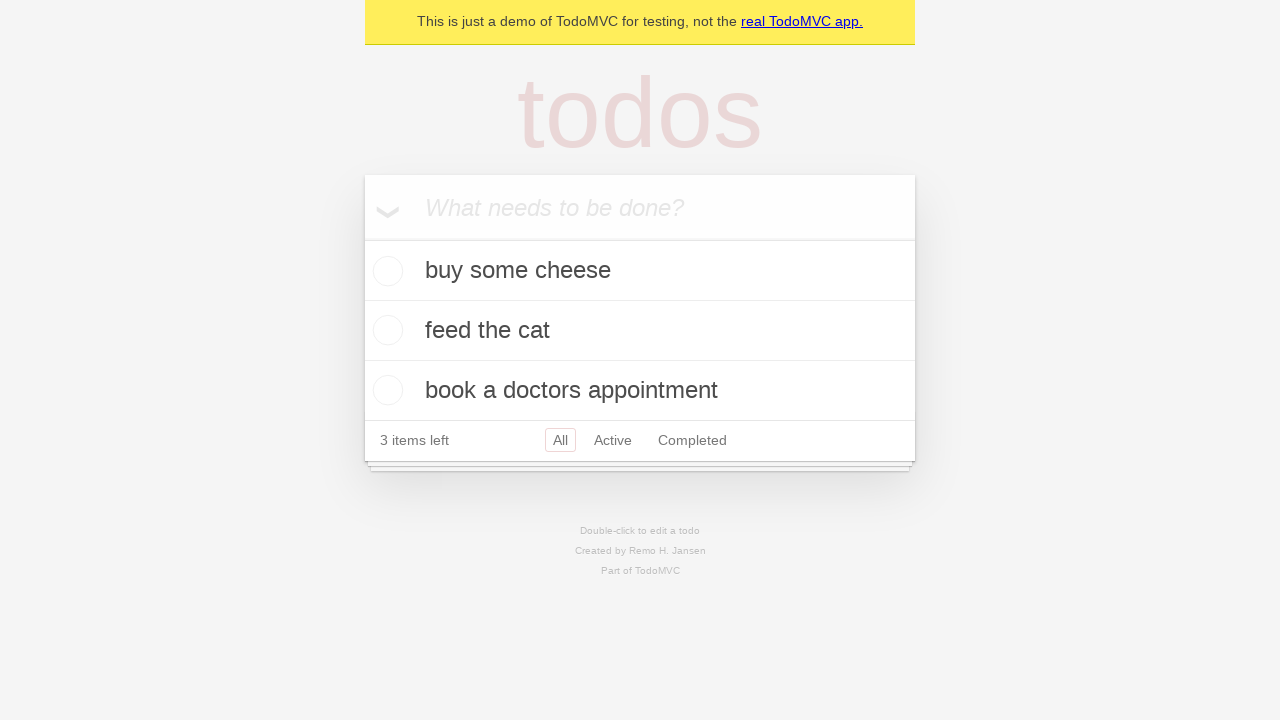

Clicked toggle all checkbox to mark all items as complete at (362, 238) on internal:label="Mark all as complete"i
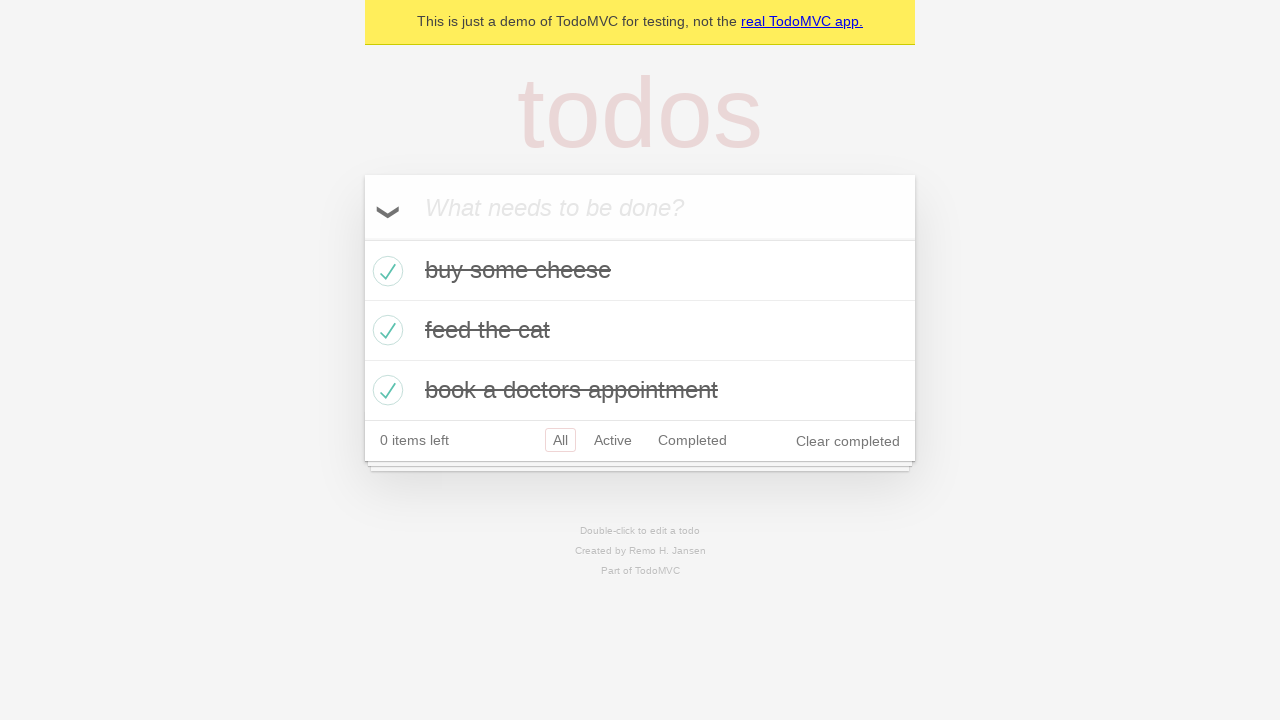

Unchecked toggle all checkbox to clear complete state of all items at (362, 238) on internal:label="Mark all as complete"i
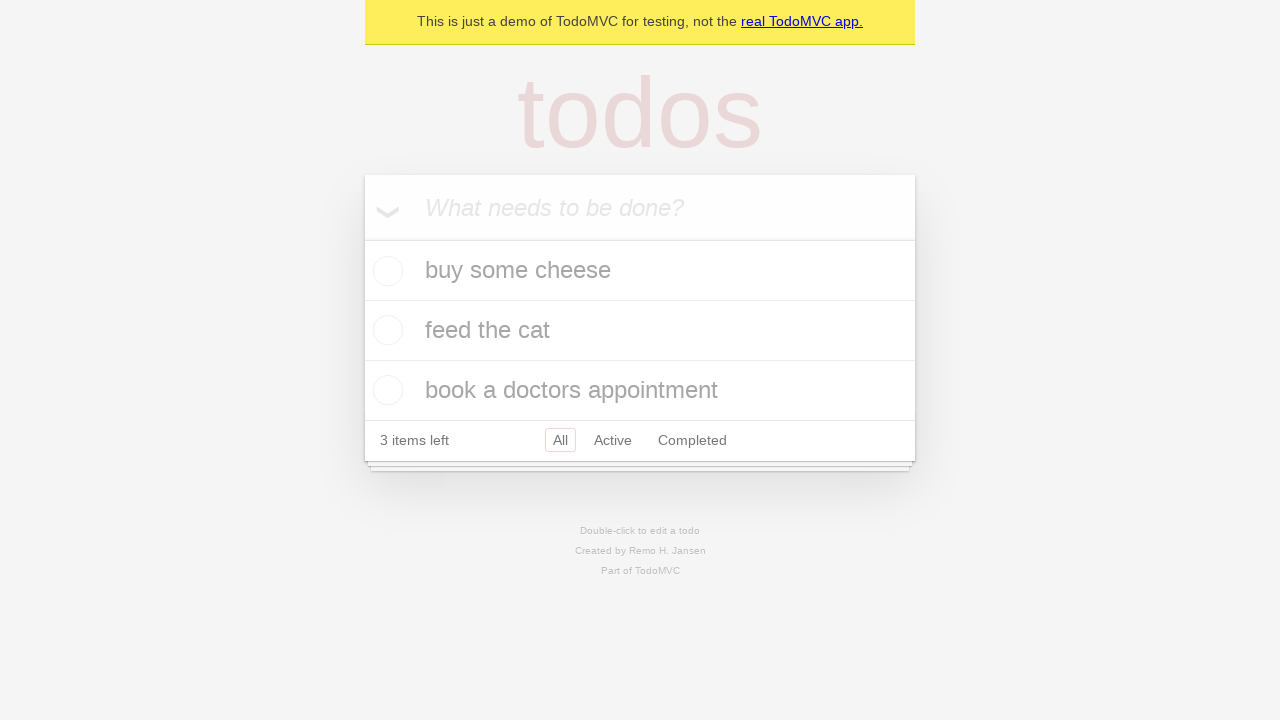

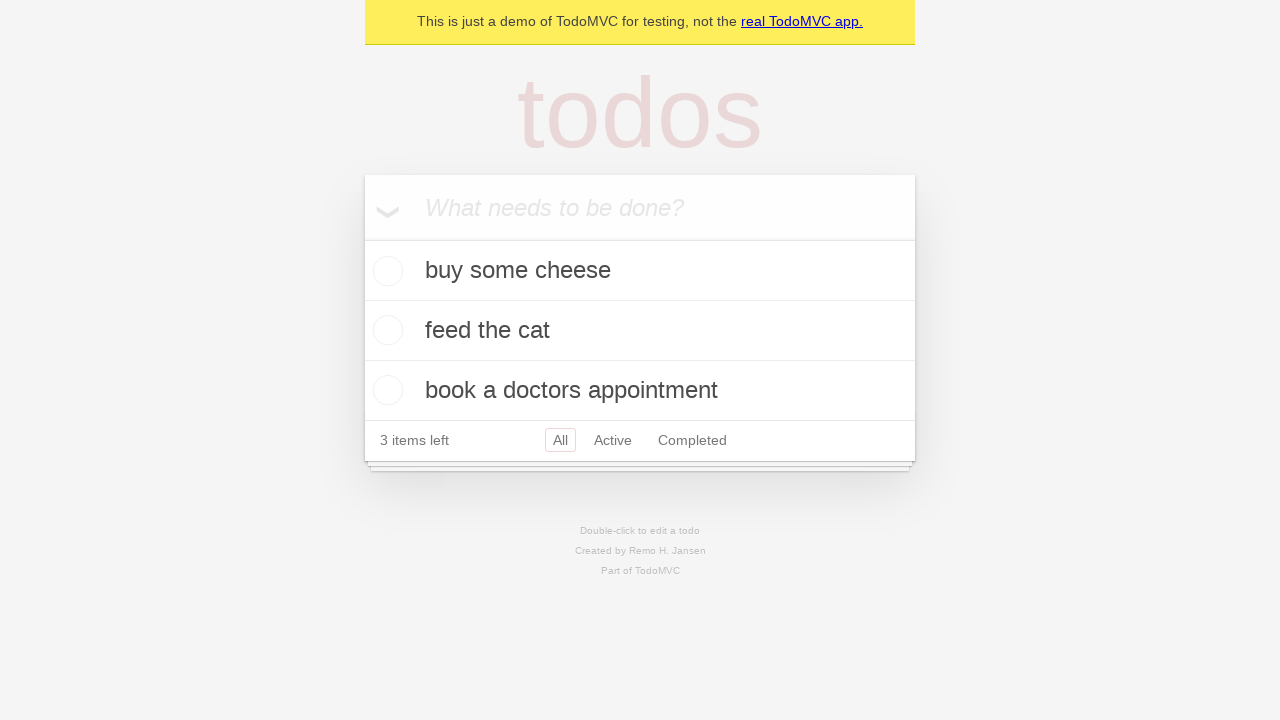